Tests window handling by opening a new window, switching between parent and child windows, and extracting text from both windows

Starting URL: https://the-internet.herokuapp.com/

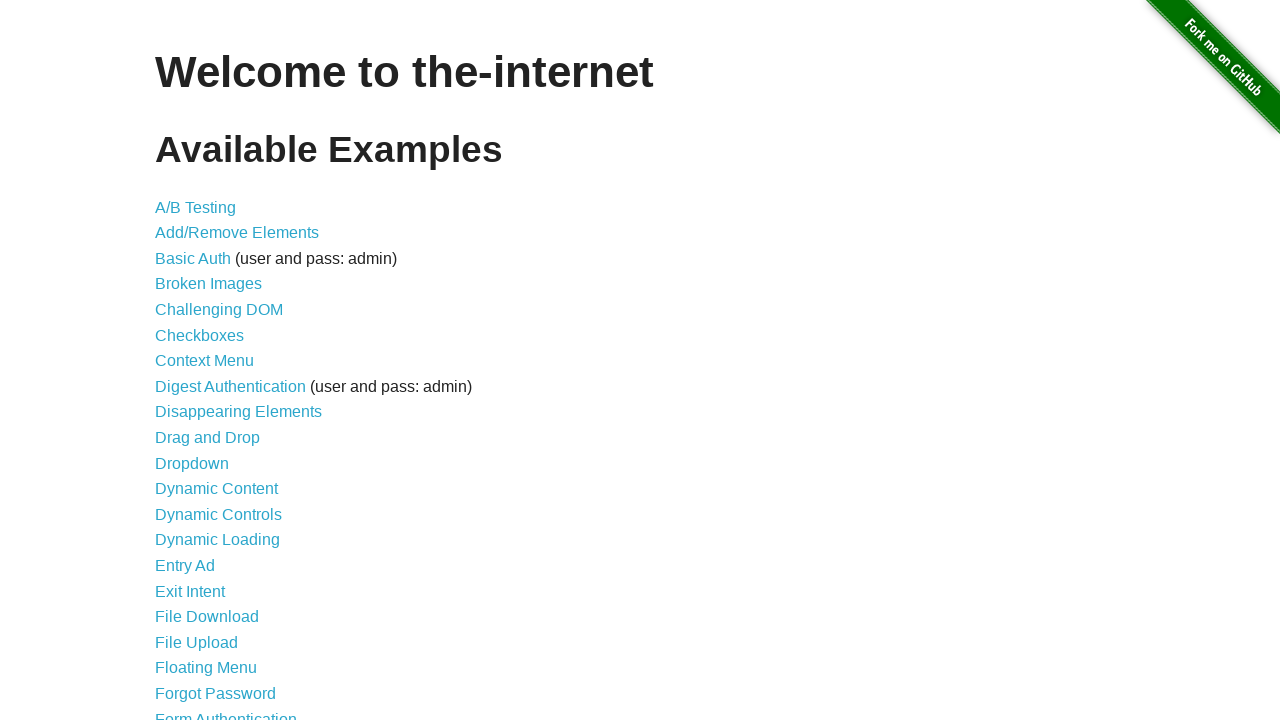

Clicked on 'Multiple Windows' link at (218, 369) on xpath=//a[text()='Multiple Windows']
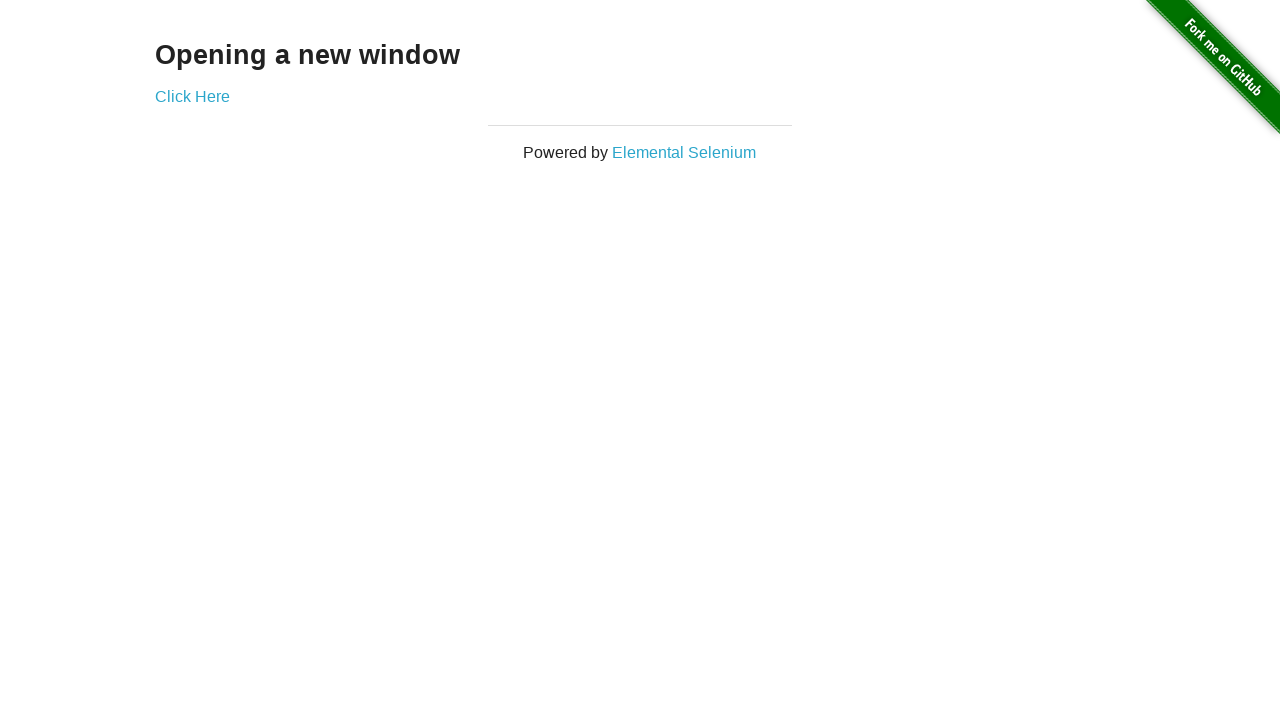

Clicked 'Click Here' link to open new window at (192, 96) on xpath=//a[text()='Click Here']
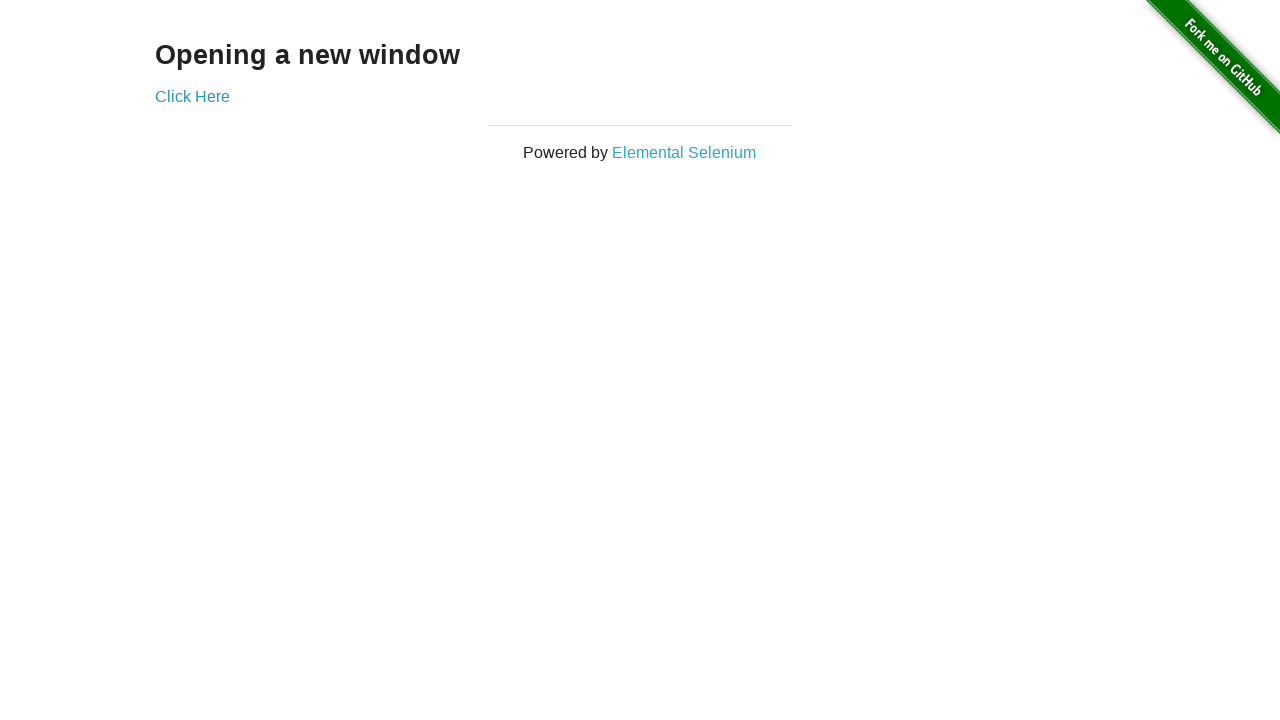

New window opened and captured
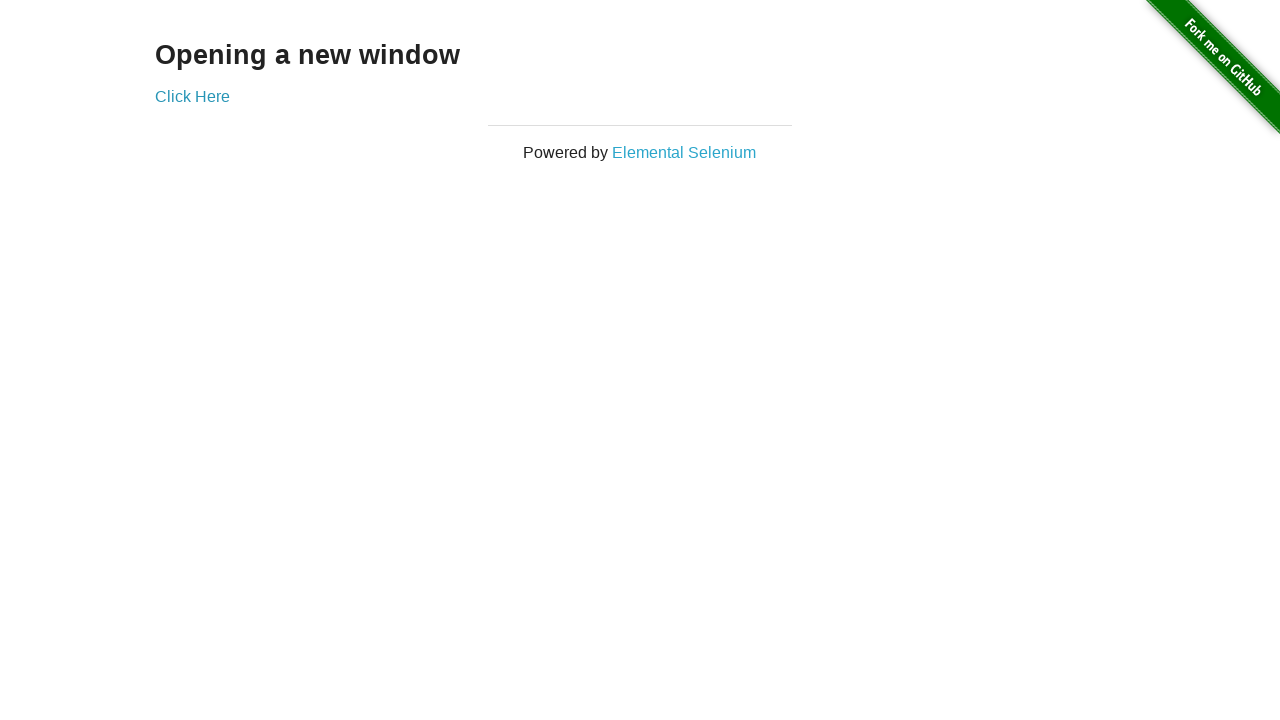

Extracted text from new window: '
  New Window
'
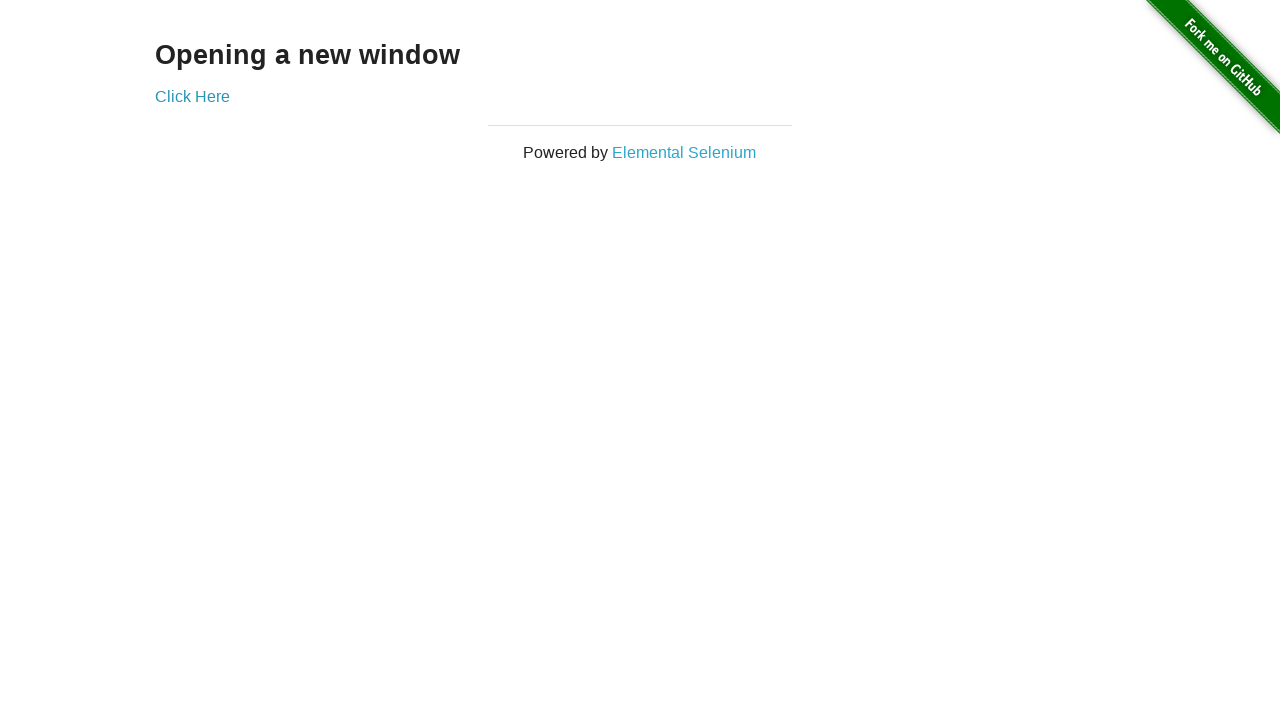

Extracted text from original window: 'Opening a new window'
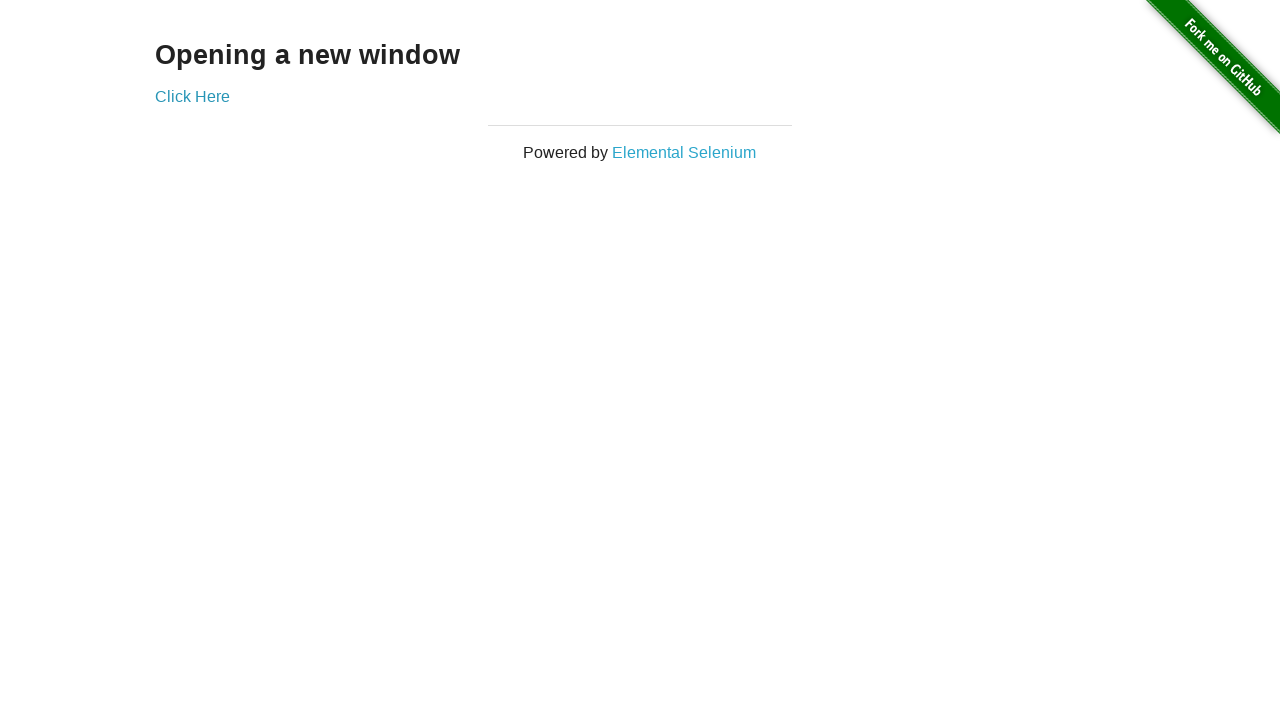

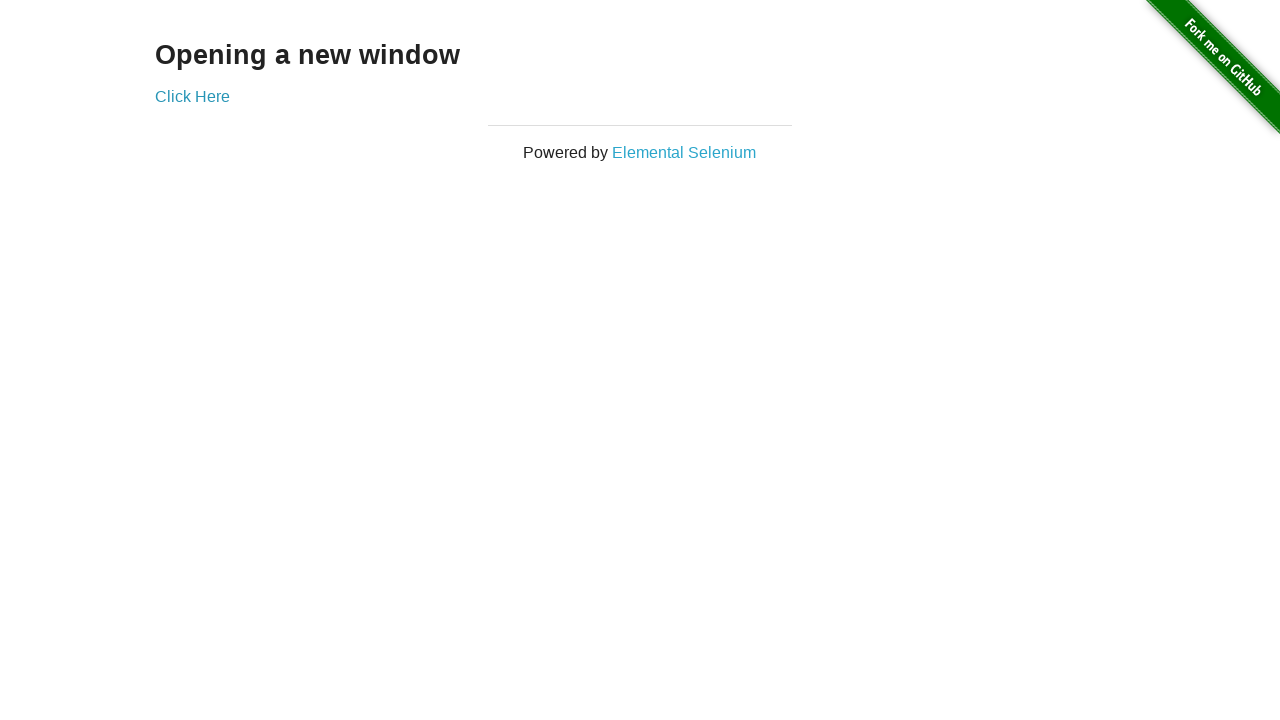